Tests dropdown selection functionality on the Selenium web form demo page by selecting an option by index from a dropdown menu

Starting URL: https://www.selenium.dev/selenium/web/web-form.html

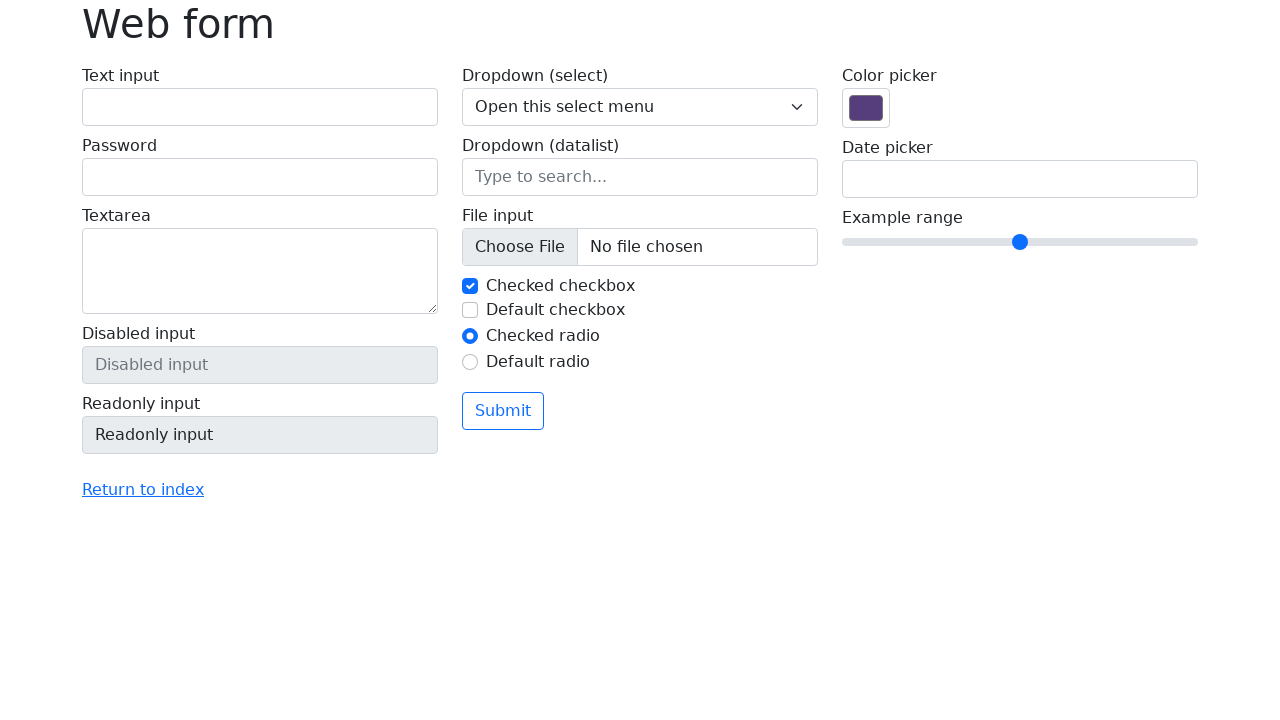

Selected option by index 1 (second option) from the dropdown menu on select[name='my-select']
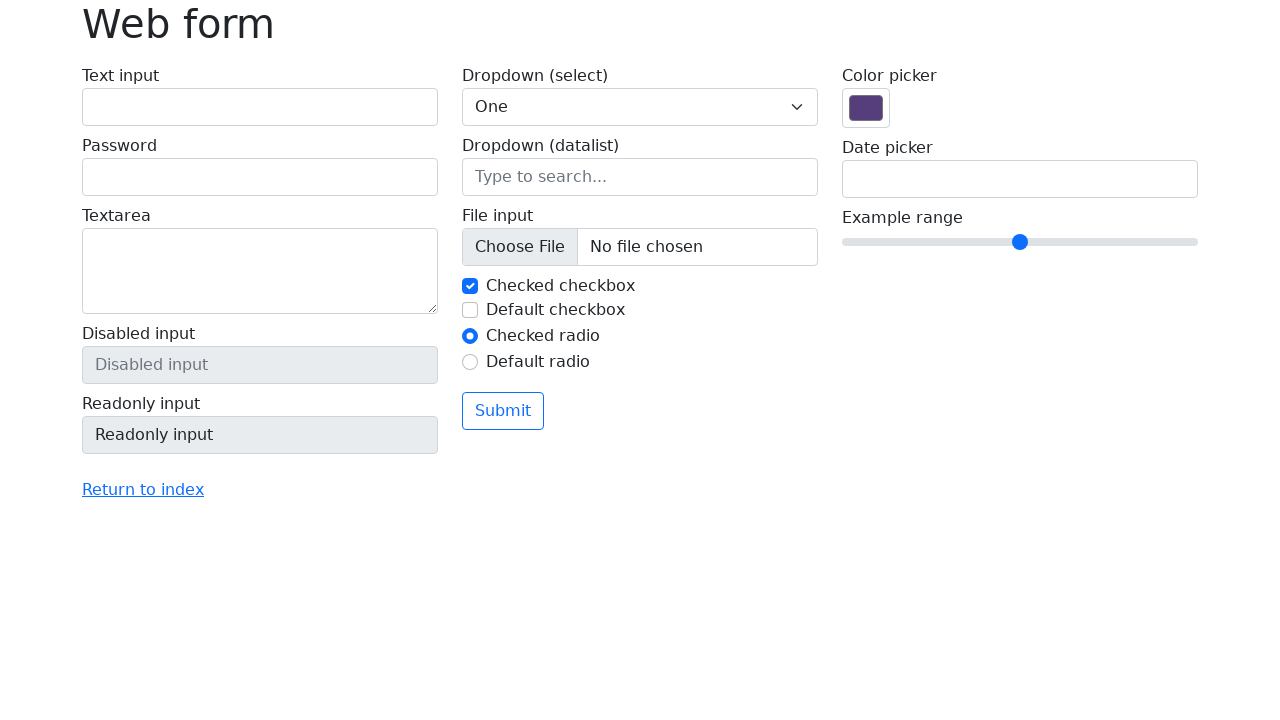

Verified the dropdown is visible after selection
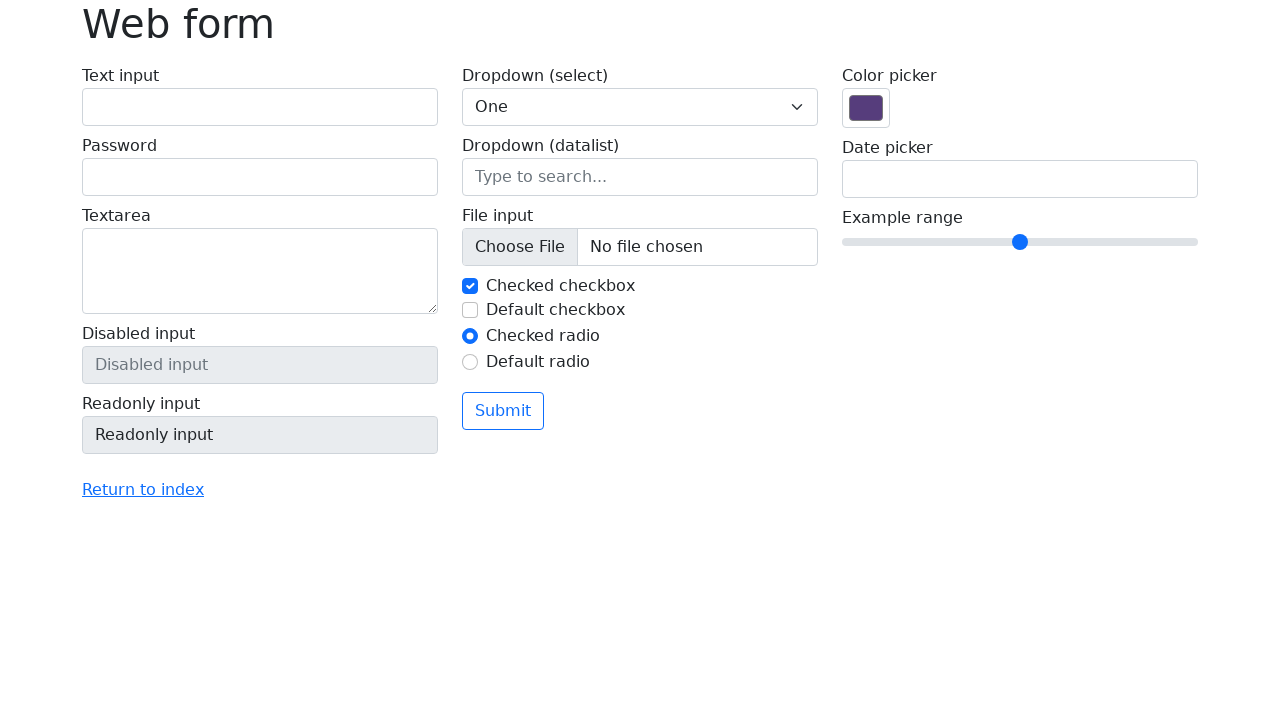

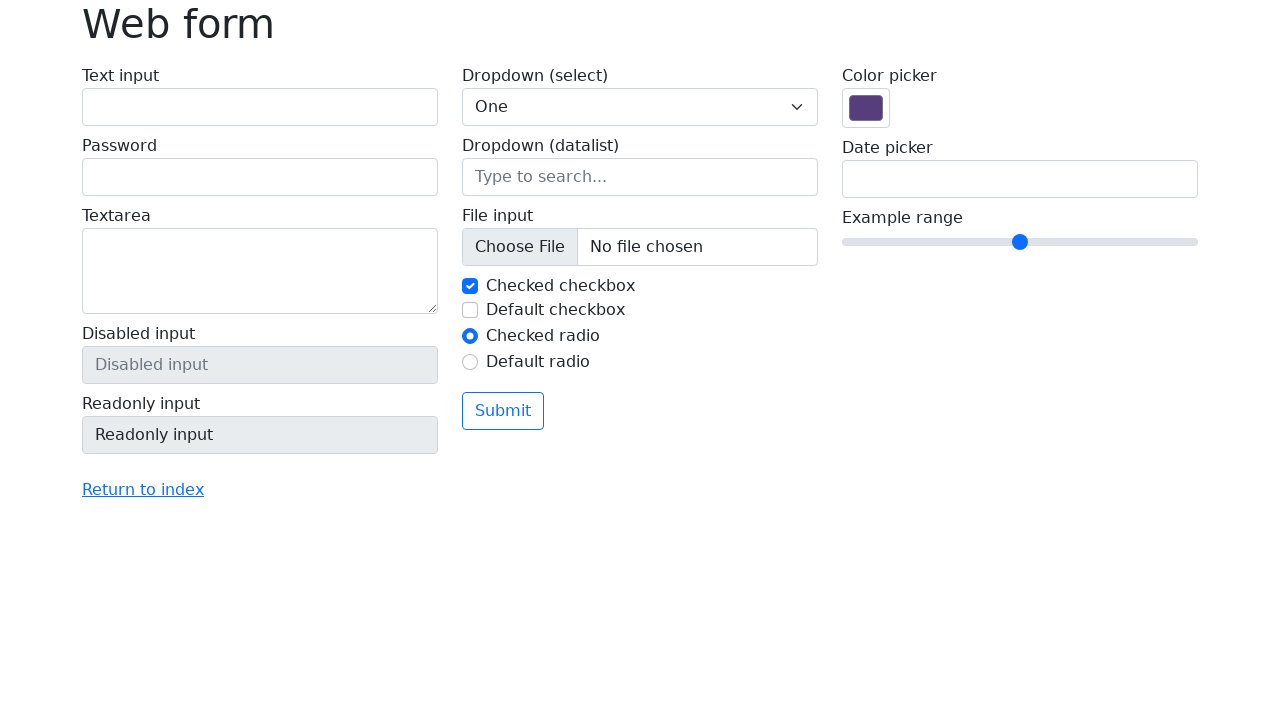